Tests navigation functionality by clicking through pagination links (Navigation, Next, page numbers, Previous) and verifies the page content contains expected text.

Starting URL: https://bonigarcia.dev/selenium-webdriver-java/

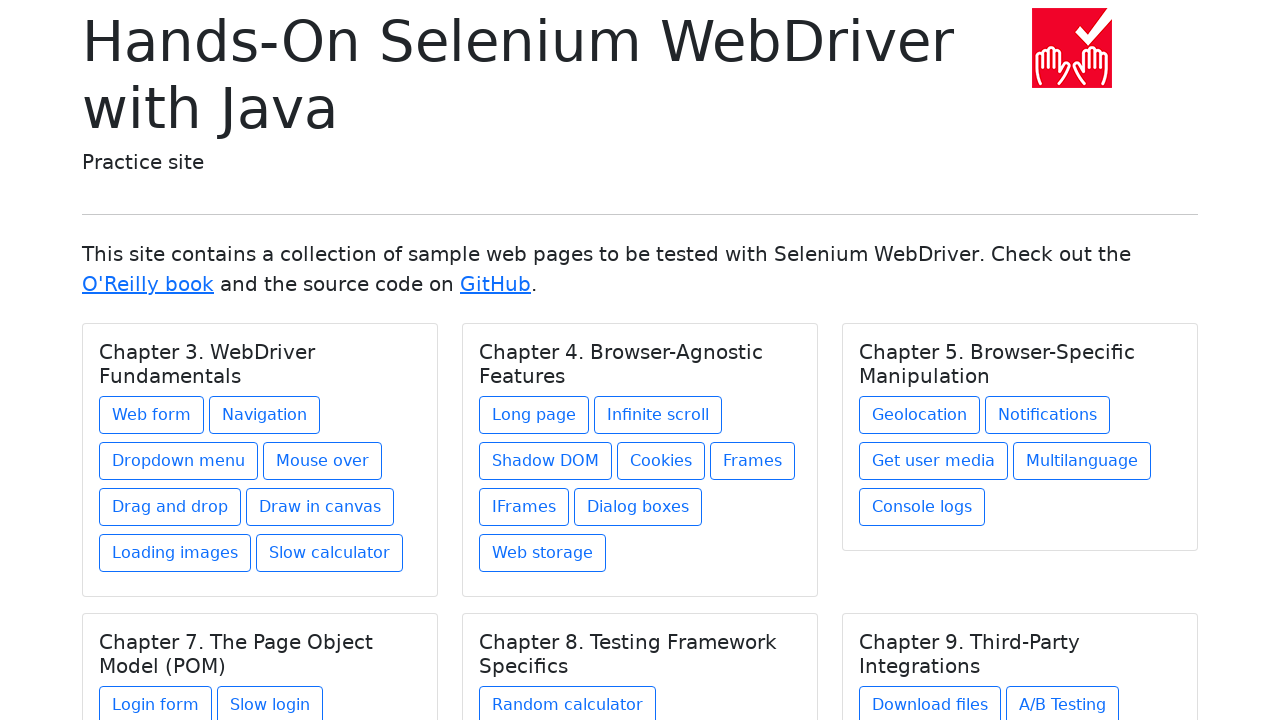

Clicked on 'Navigation' link at (264, 415) on xpath=//a[text()='Navigation']
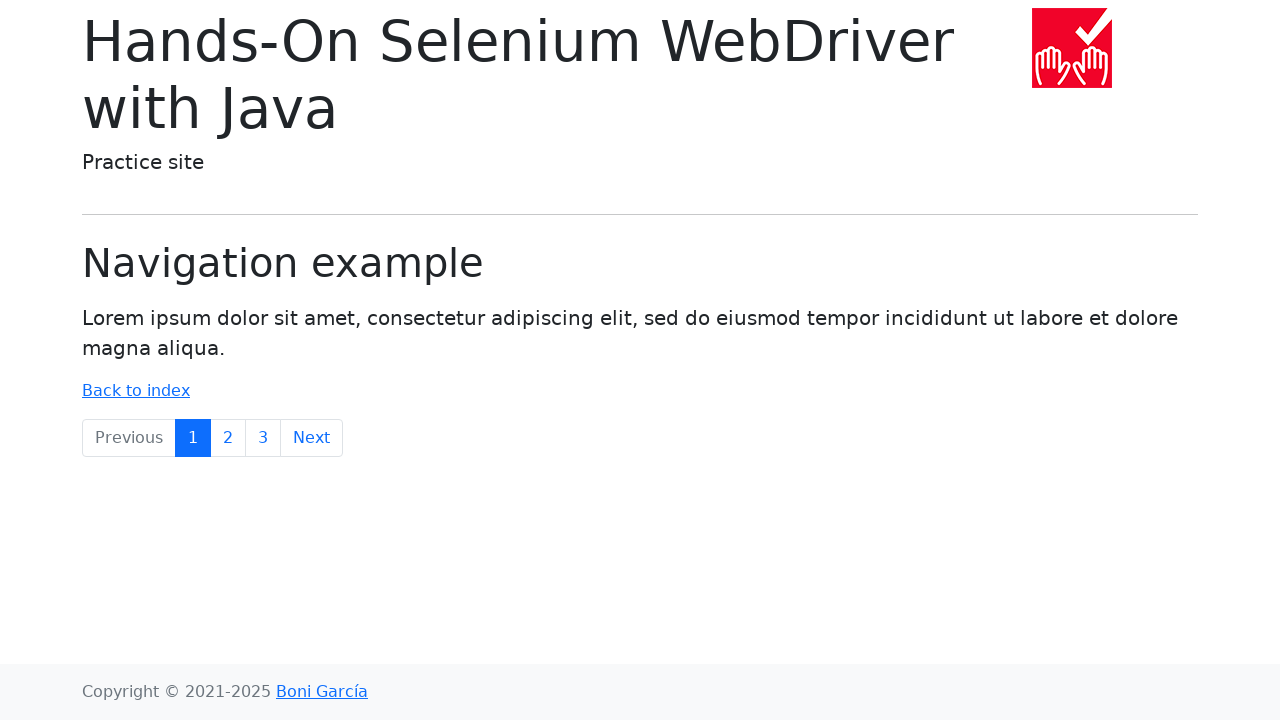

Clicked on 'Next' pagination link at (312, 438) on xpath=//a[text()='Next']
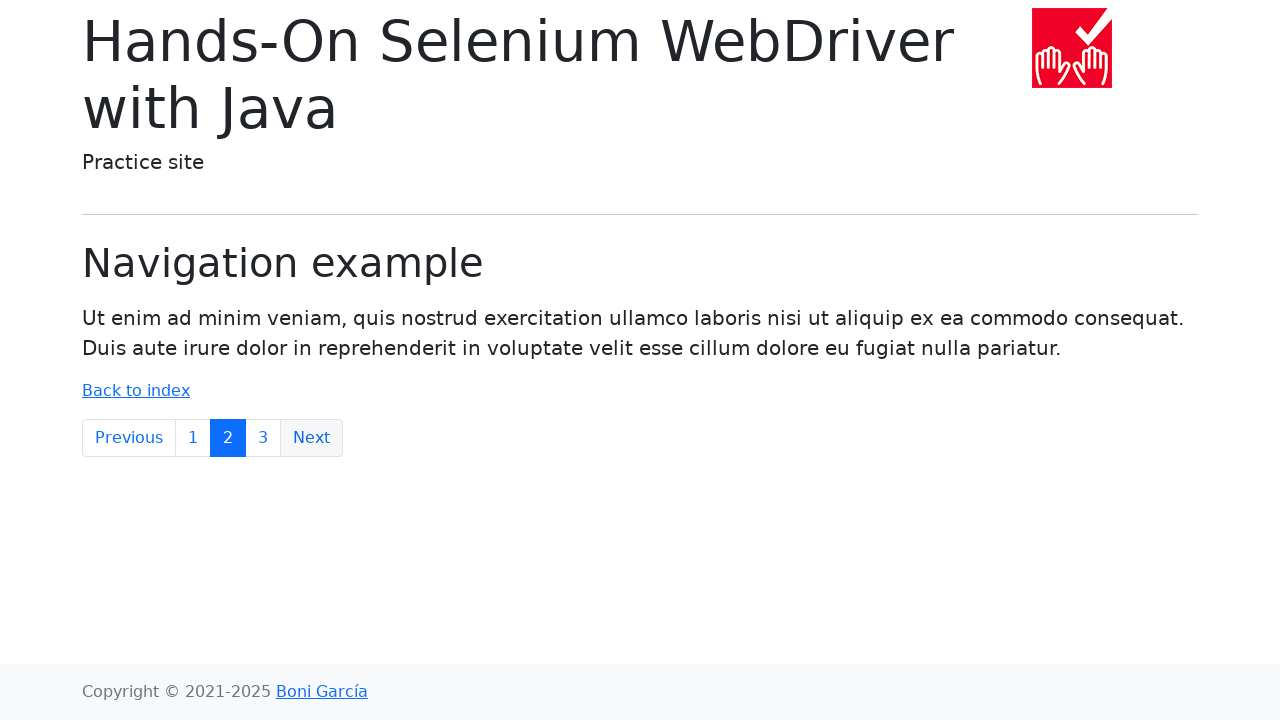

Clicked on page '3' link at (263, 438) on xpath=//a[text()='3']
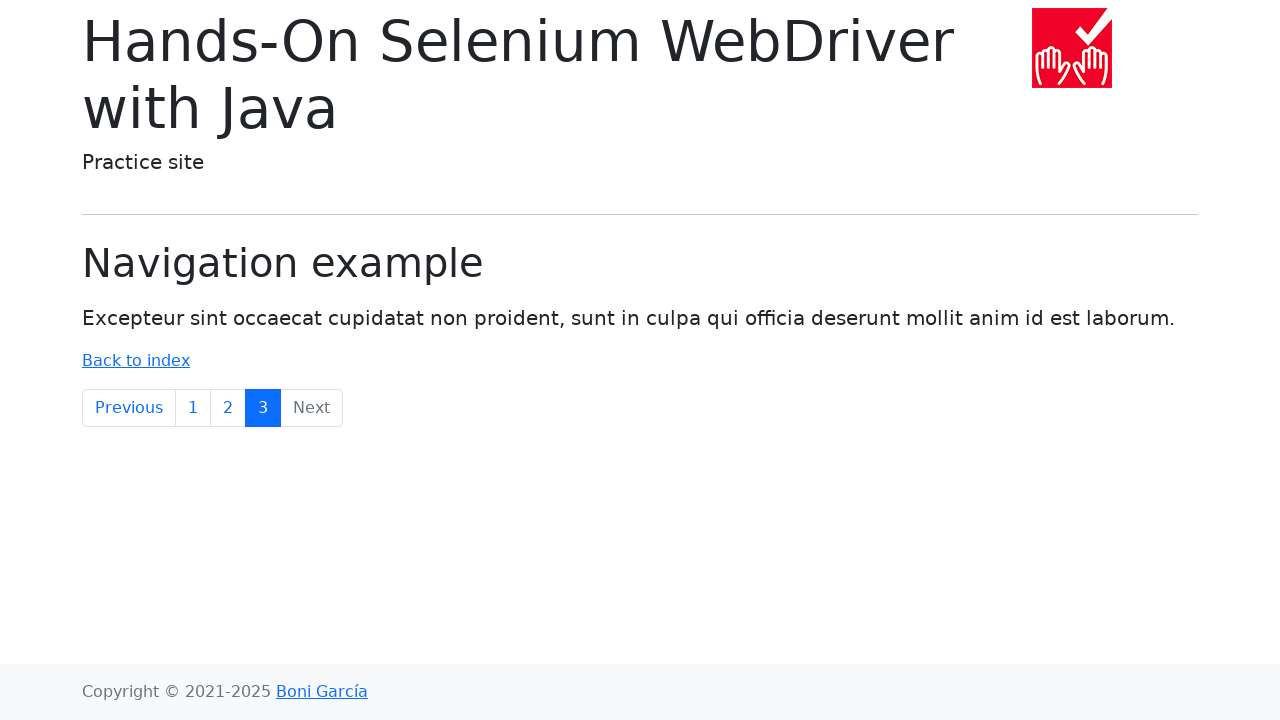

Clicked on page '2' link at (228, 408) on xpath=//a[text()='2']
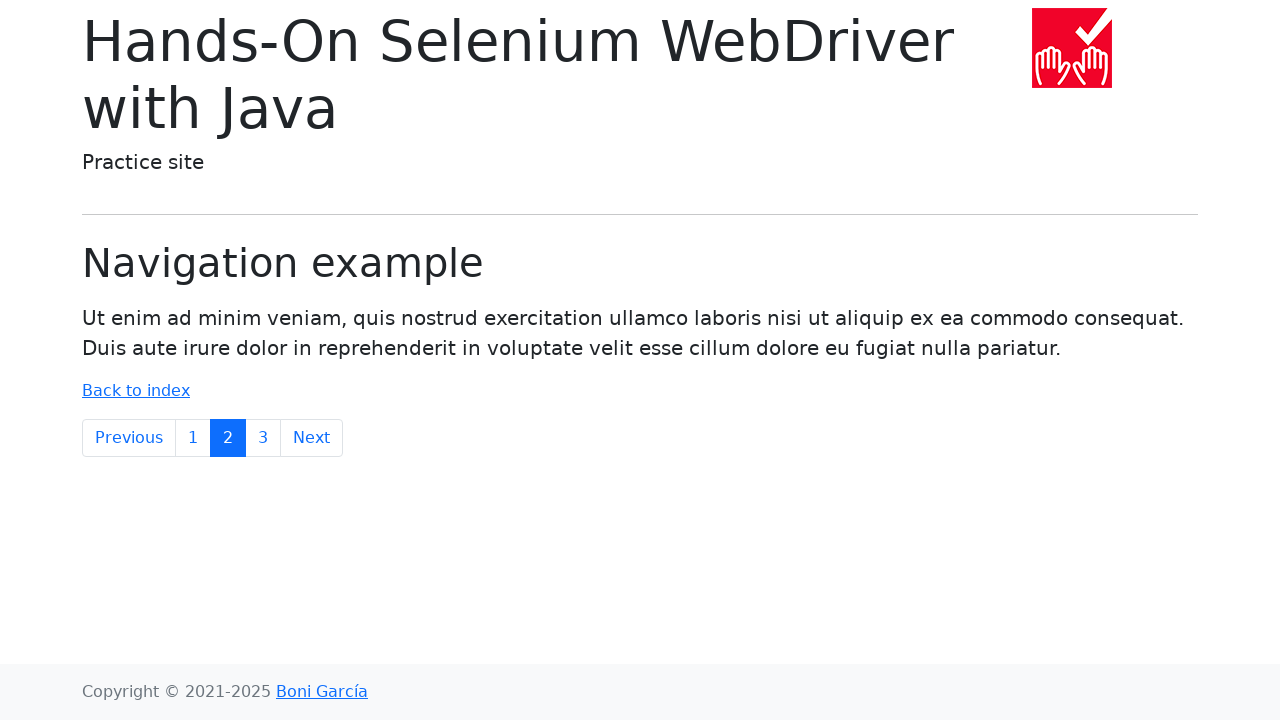

Clicked on 'Previous' pagination link at (129, 438) on xpath=//a[text()='Previous']
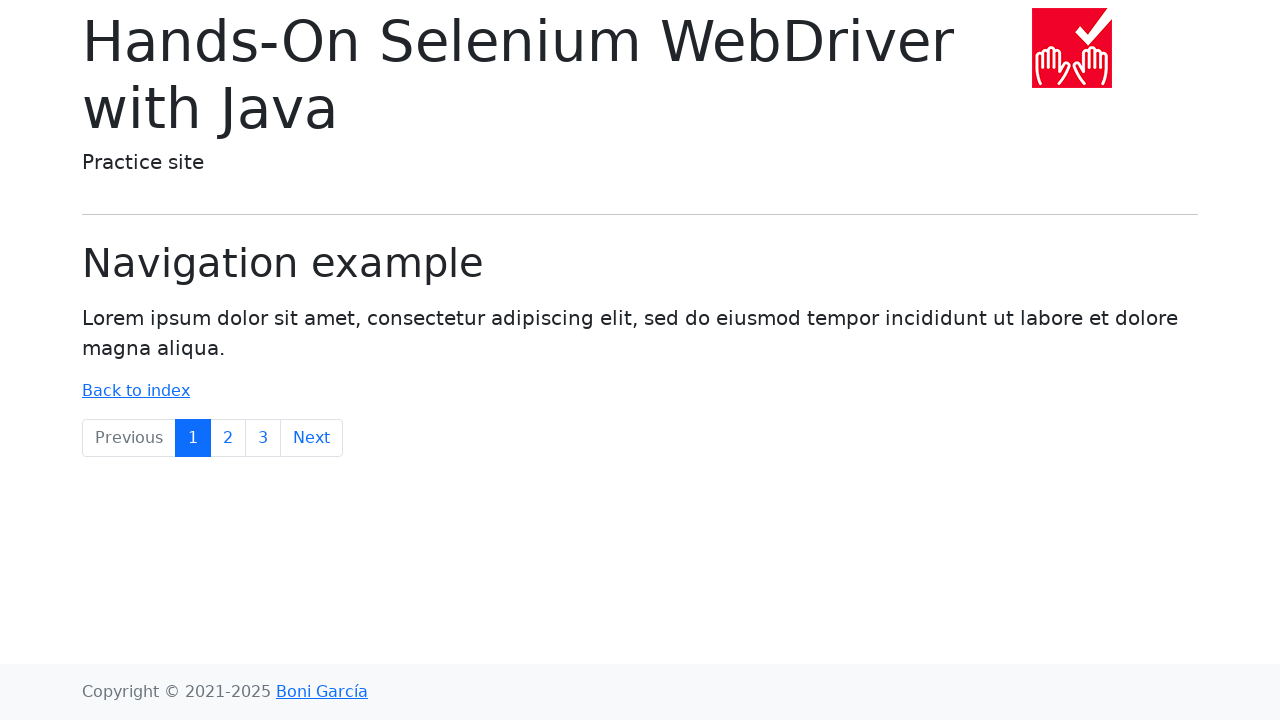

Retrieved body text content
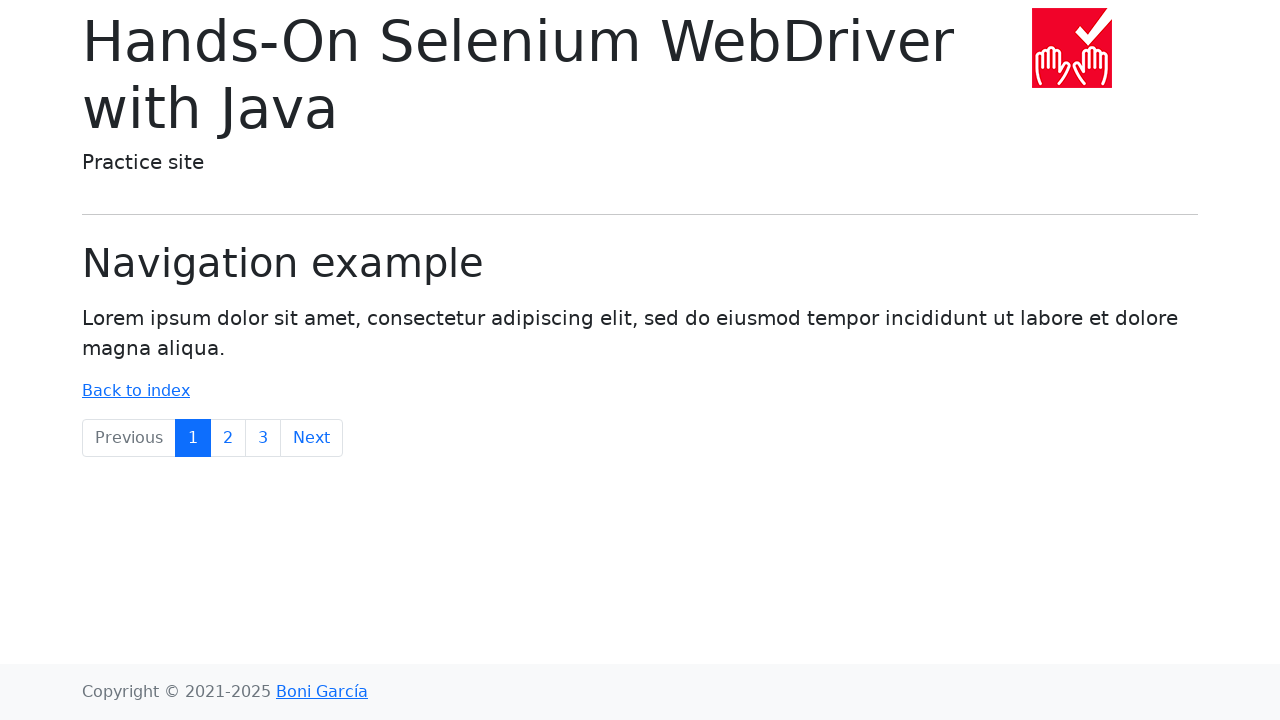

Verified body text contains 'Lorem ipsum'
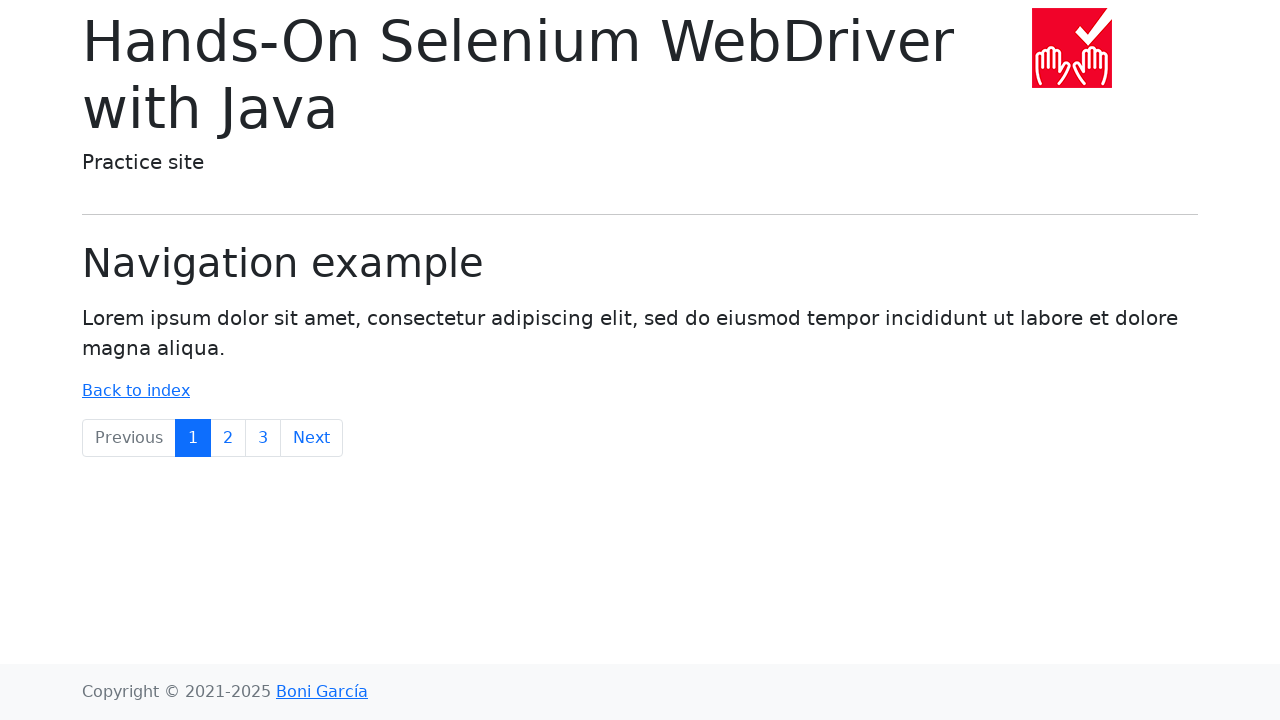

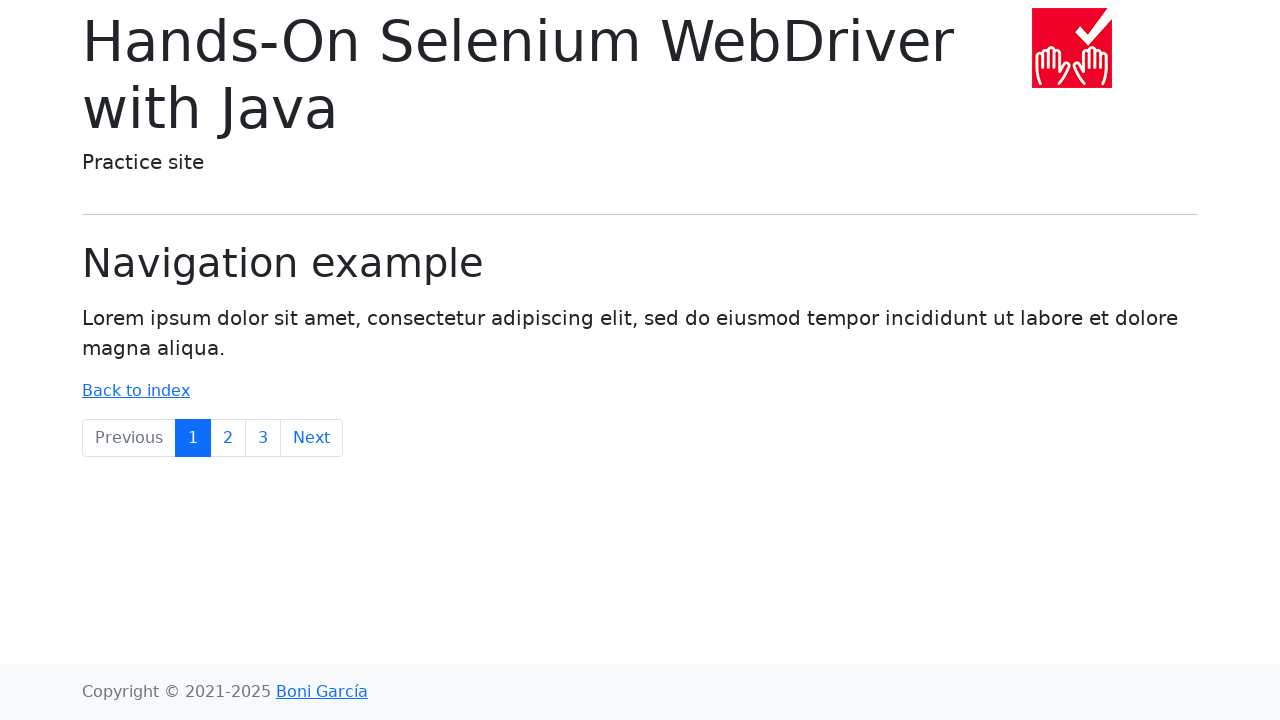